Tests radio button functionality by clicking different radio buttons and verifying their selection states

Starting URL: https://rahulshettyacademy.com/AutomationPractice/

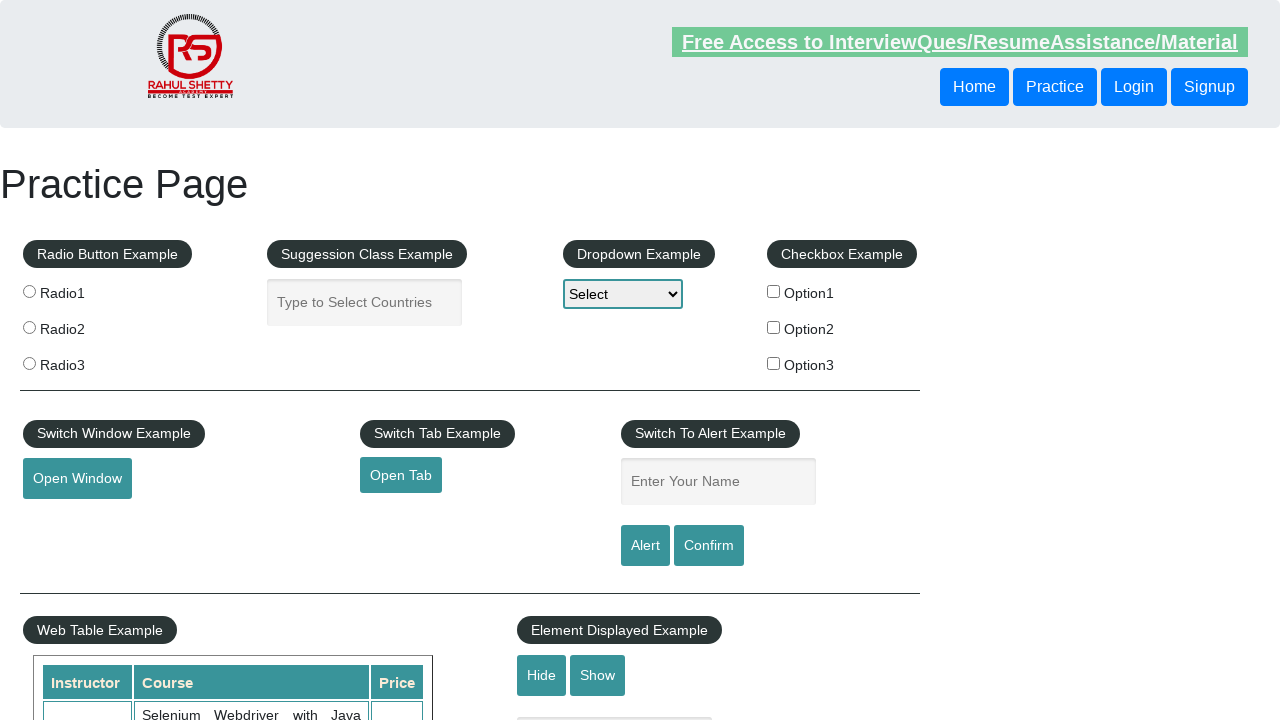

Clicked radio button 3 at (29, 363) on input[type='radio'][value='radio3']
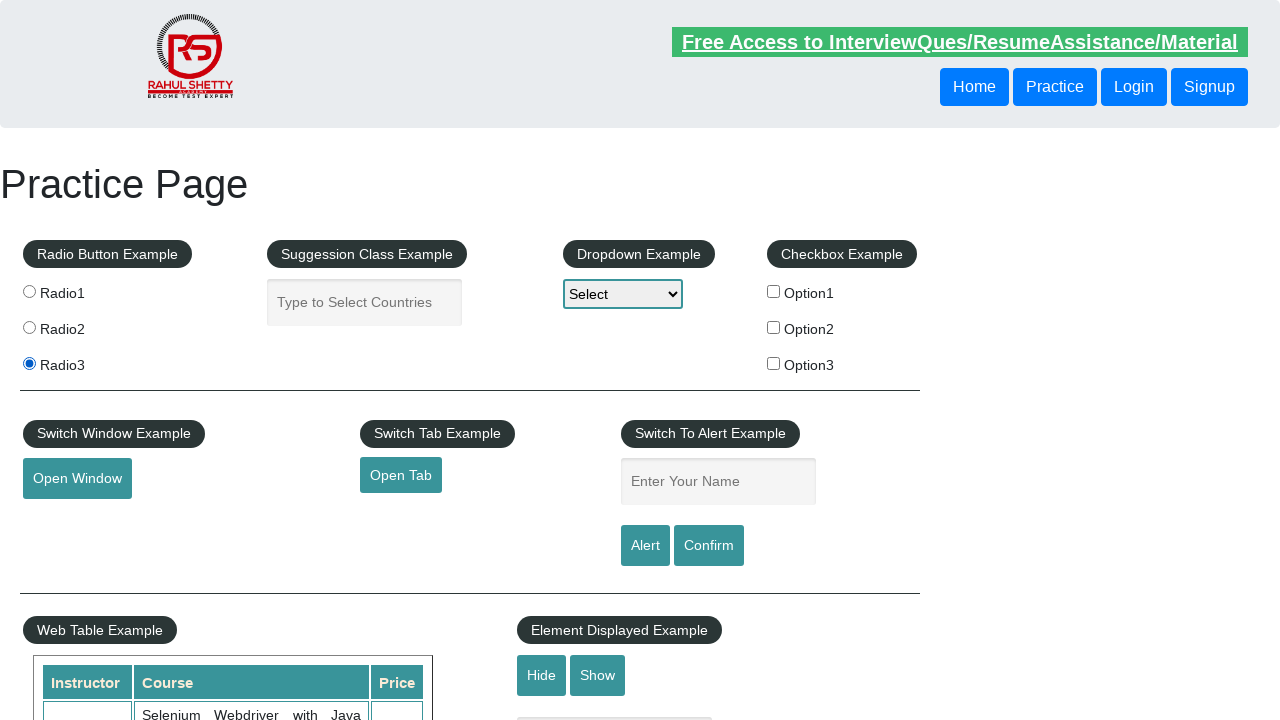

Located all radio buttons with class 'radioButton'
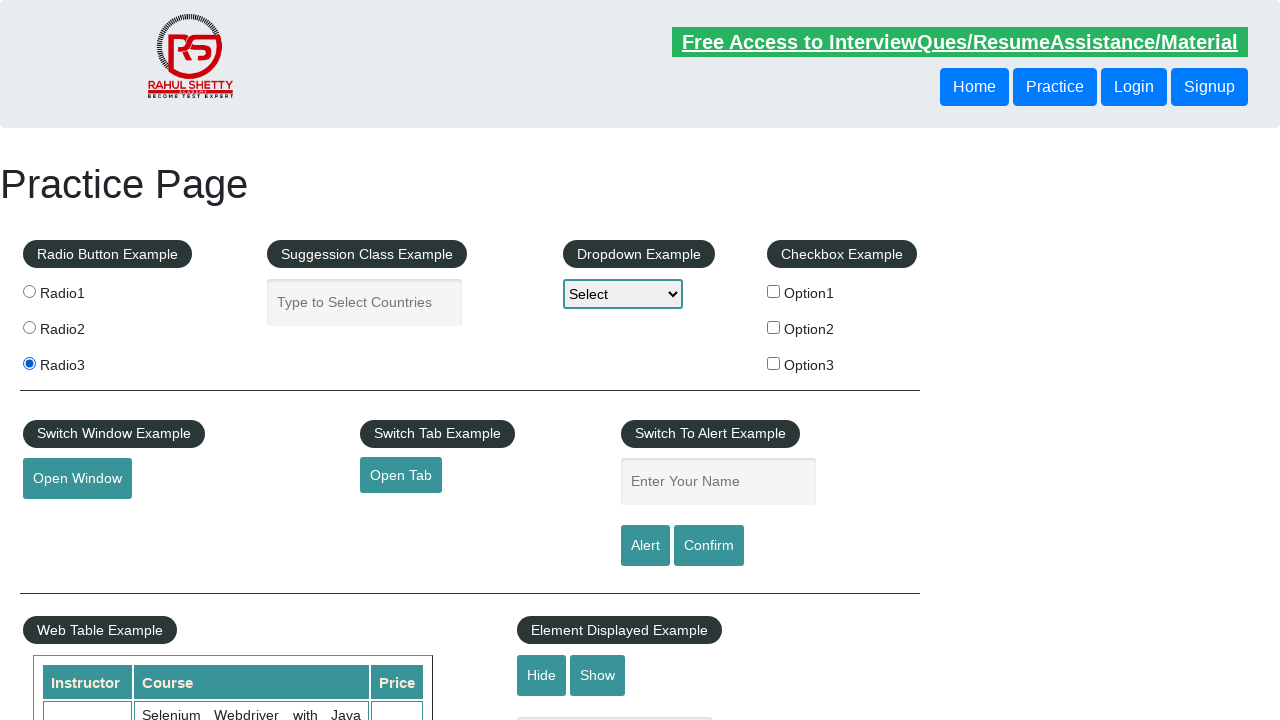

Checked radio button 'radio1' - Selected: False
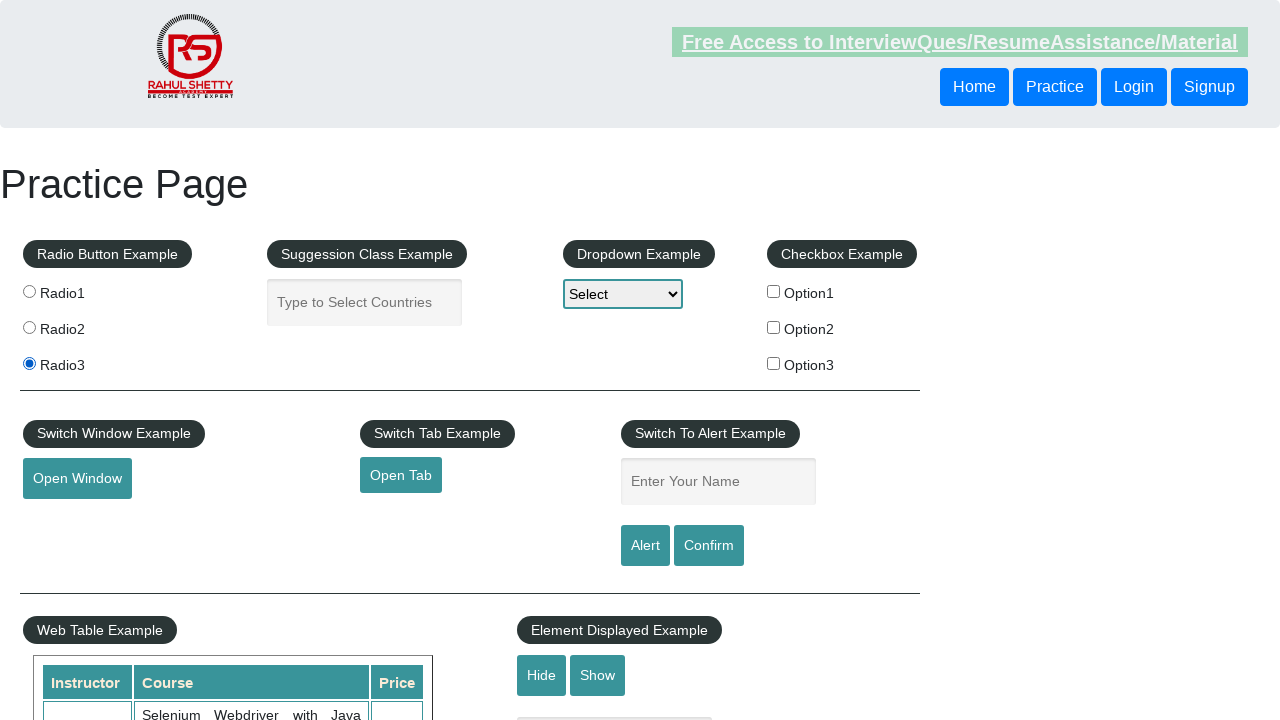

Checked radio button 'radio2' - Selected: False
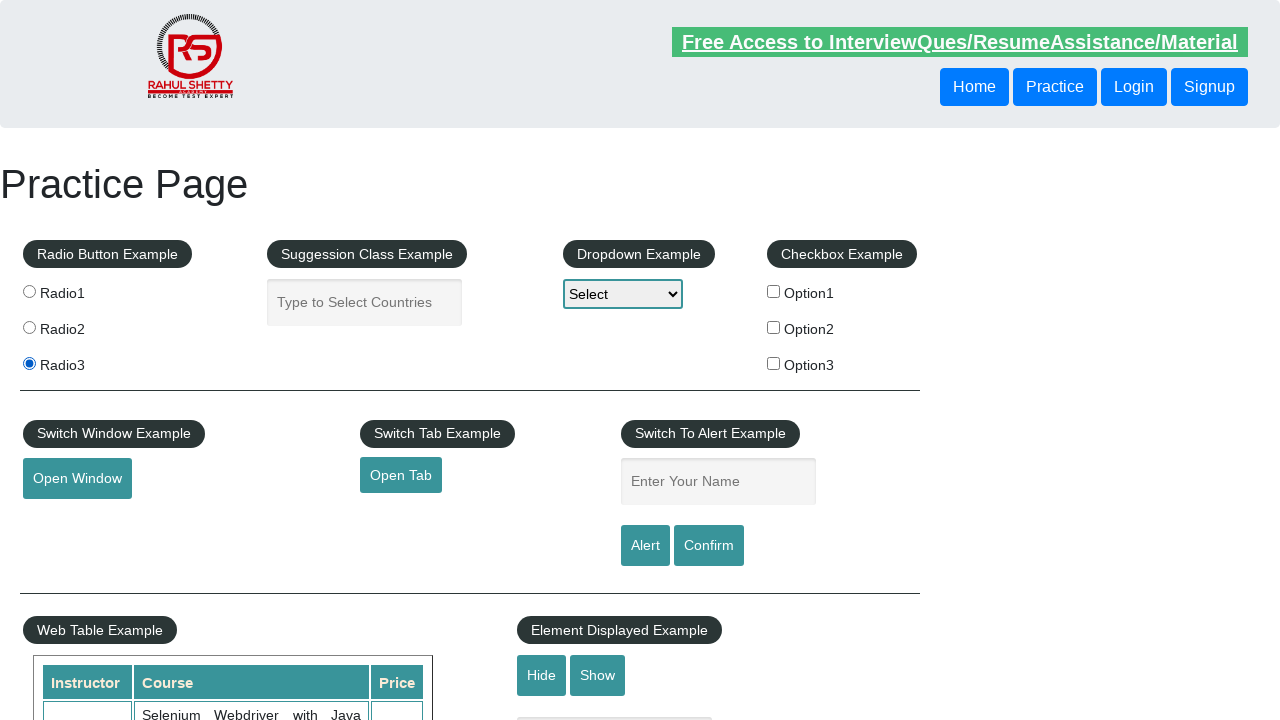

Checked radio button 'radio3' - Selected: True
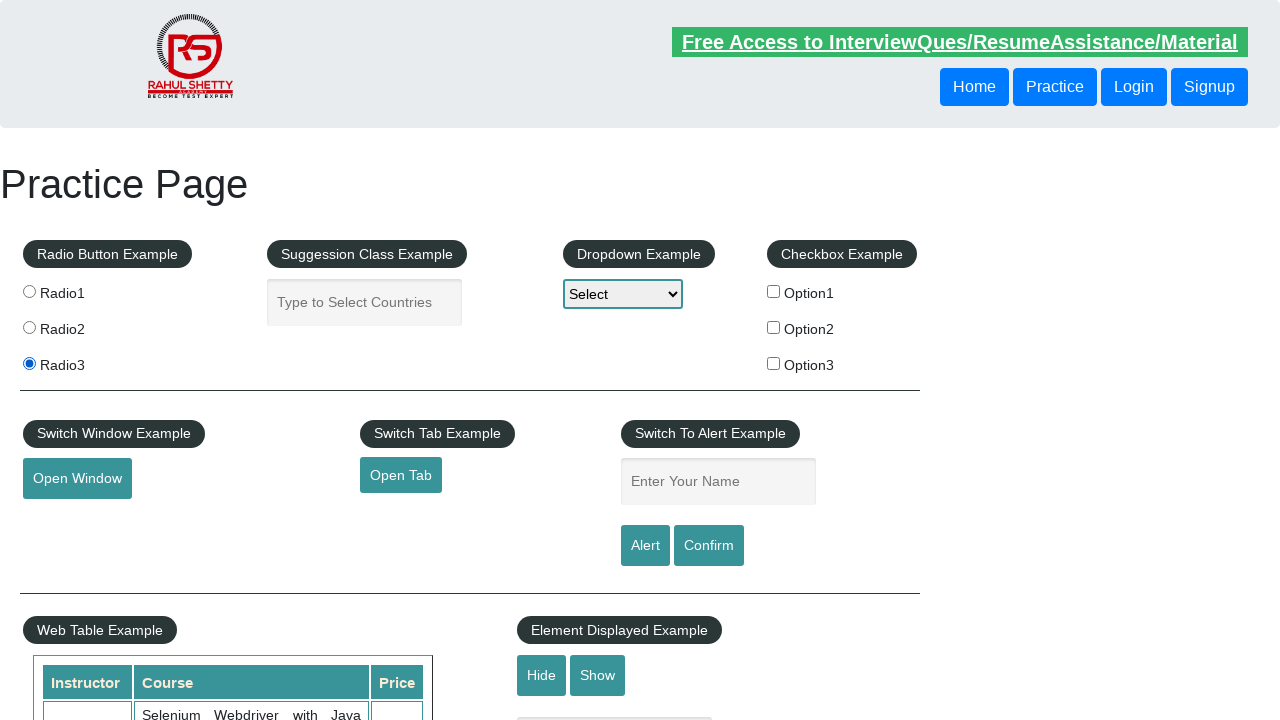

Clicked radio button 2 at (29, 327) on input[type='radio'][value='radio2']
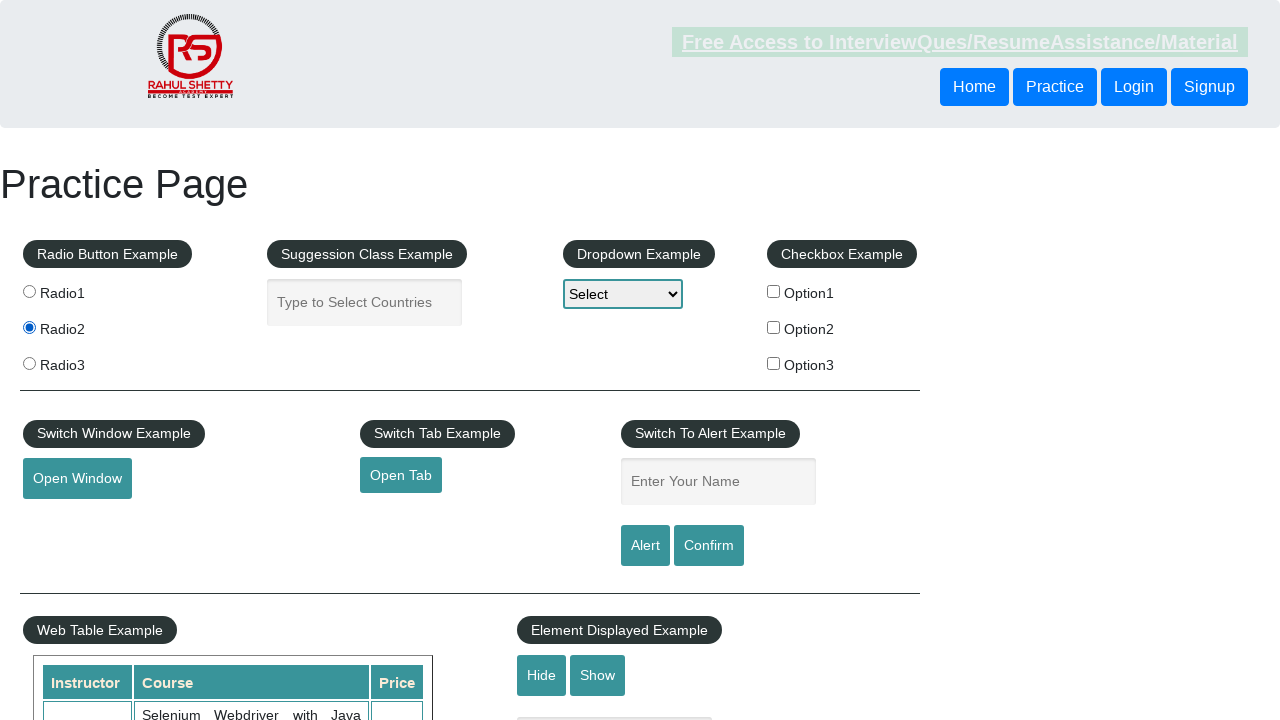

Checked radio button 'radio1' - Selected: False
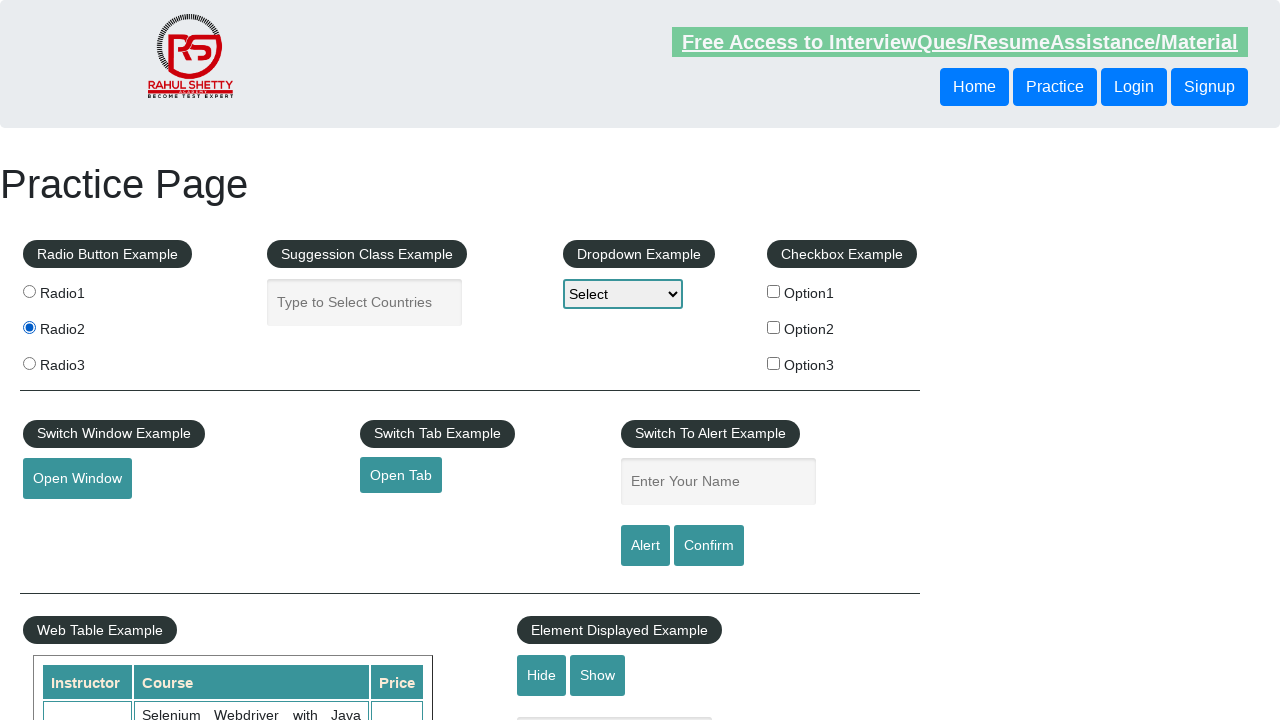

Checked radio button 'radio2' - Selected: True
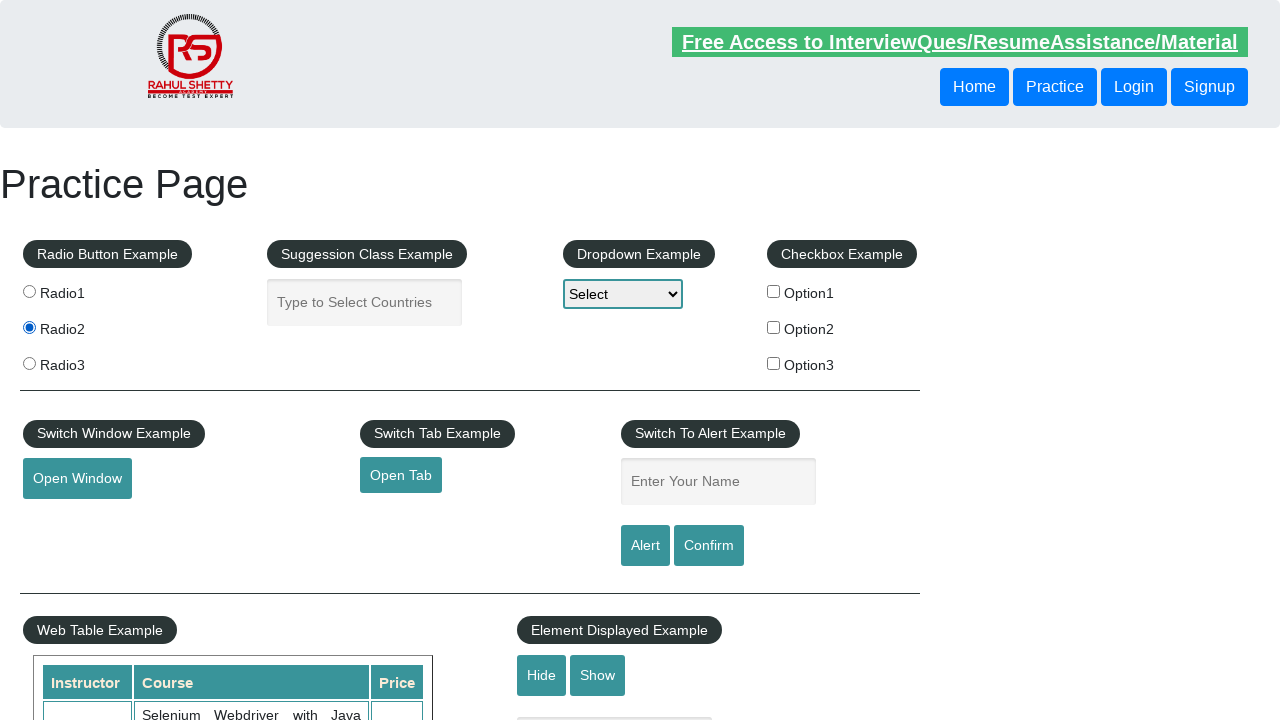

Checked radio button 'radio3' - Selected: False
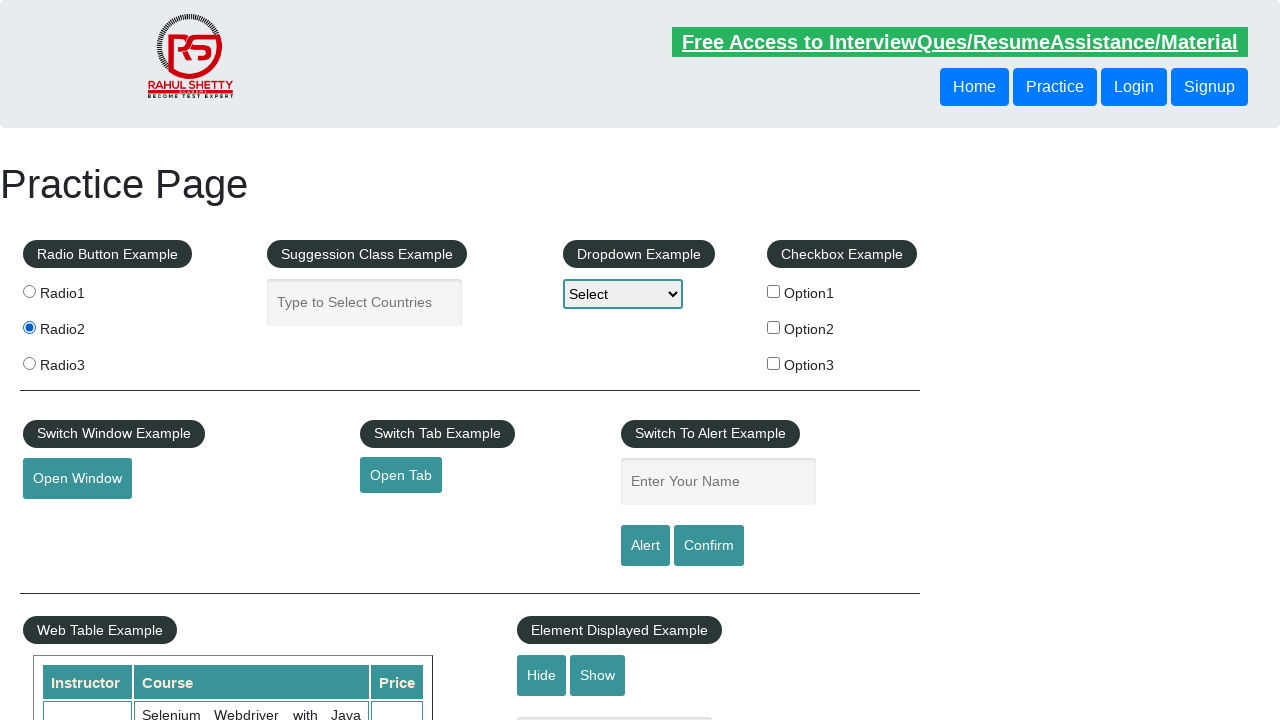

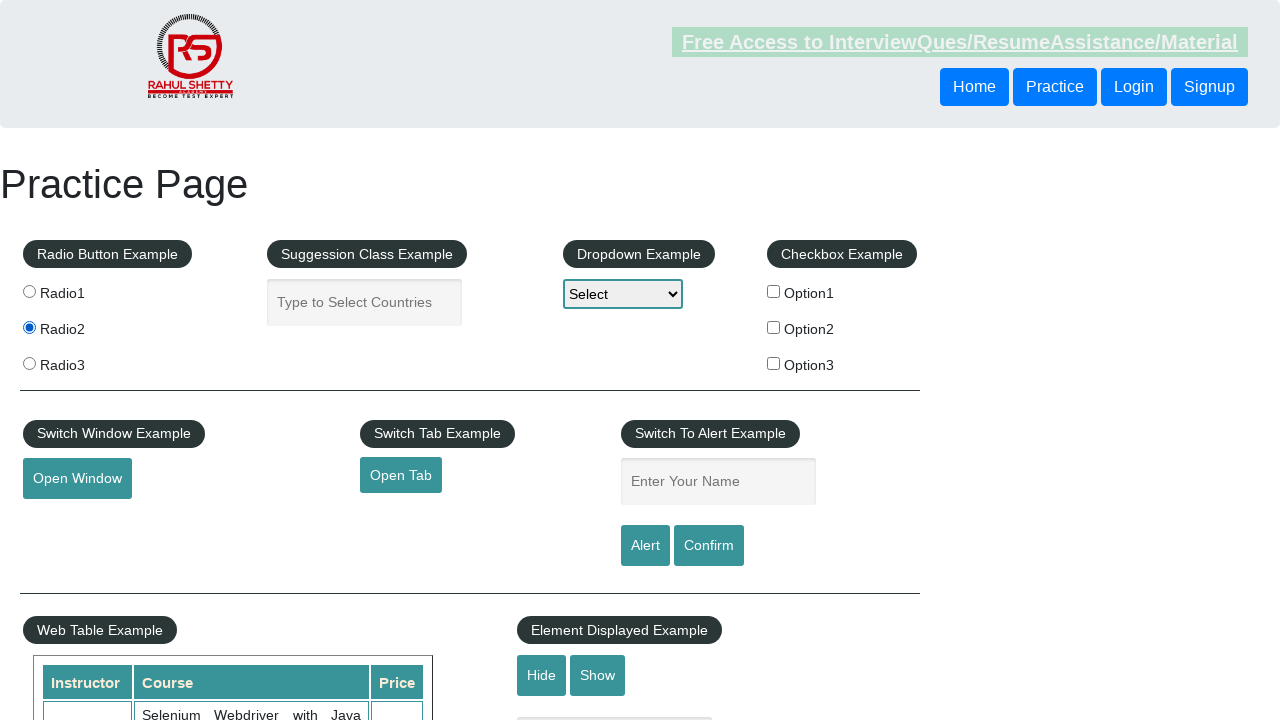